Tests sorting the Email column in ascending order by clicking the column header and verifying the values are sorted alphabetically.

Starting URL: http://the-internet.herokuapp.com/tables

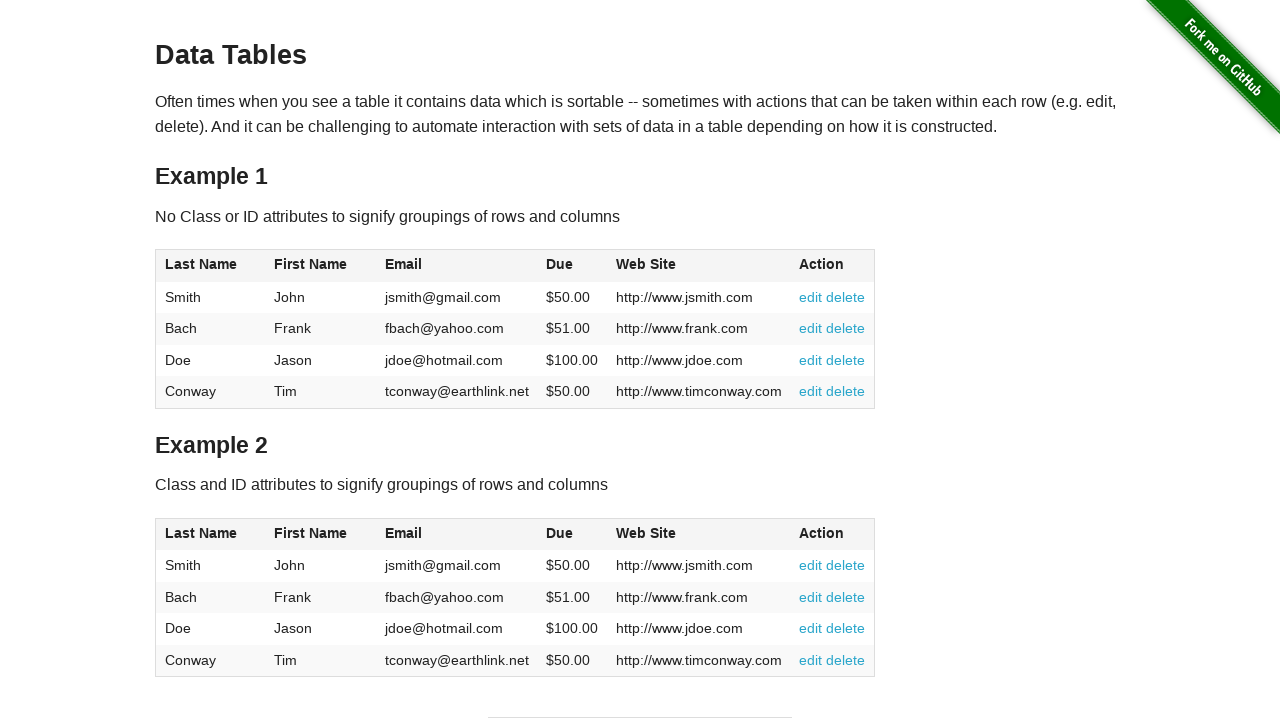

Clicked Email column header to sort ascending at (457, 266) on #table1 thead tr th:nth-of-type(3)
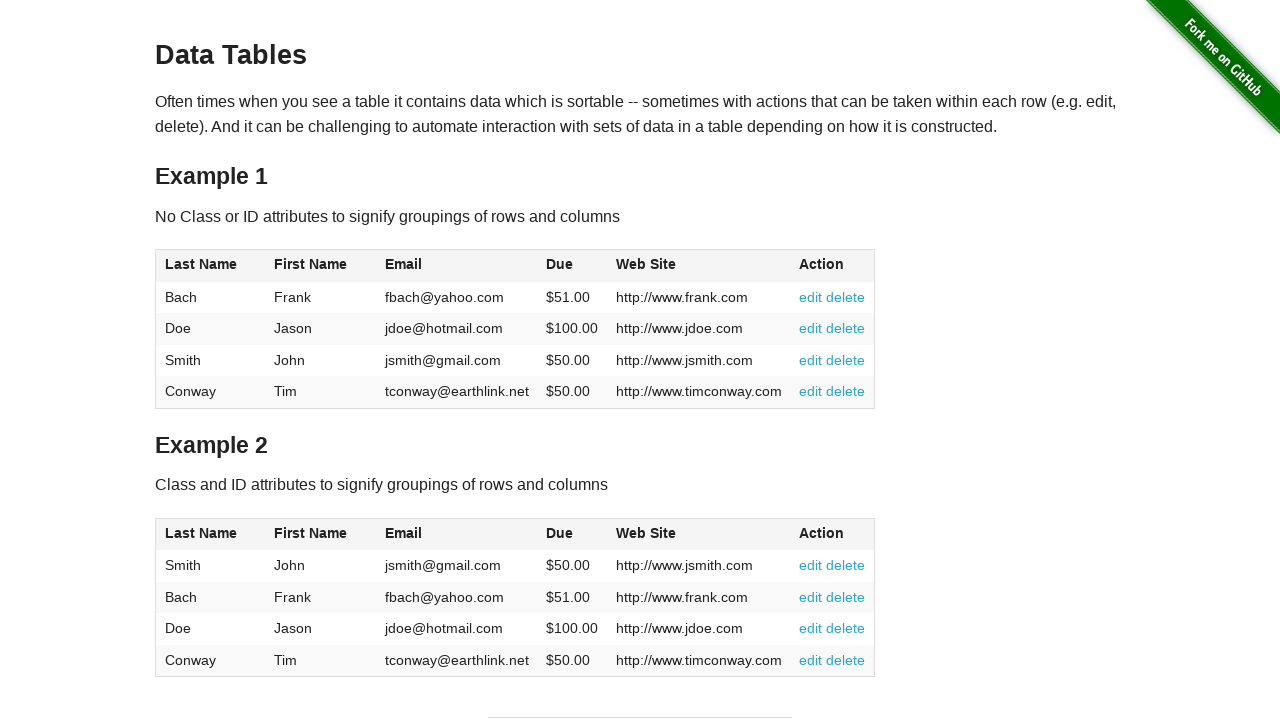

Waited for table body email cells to load after sorting
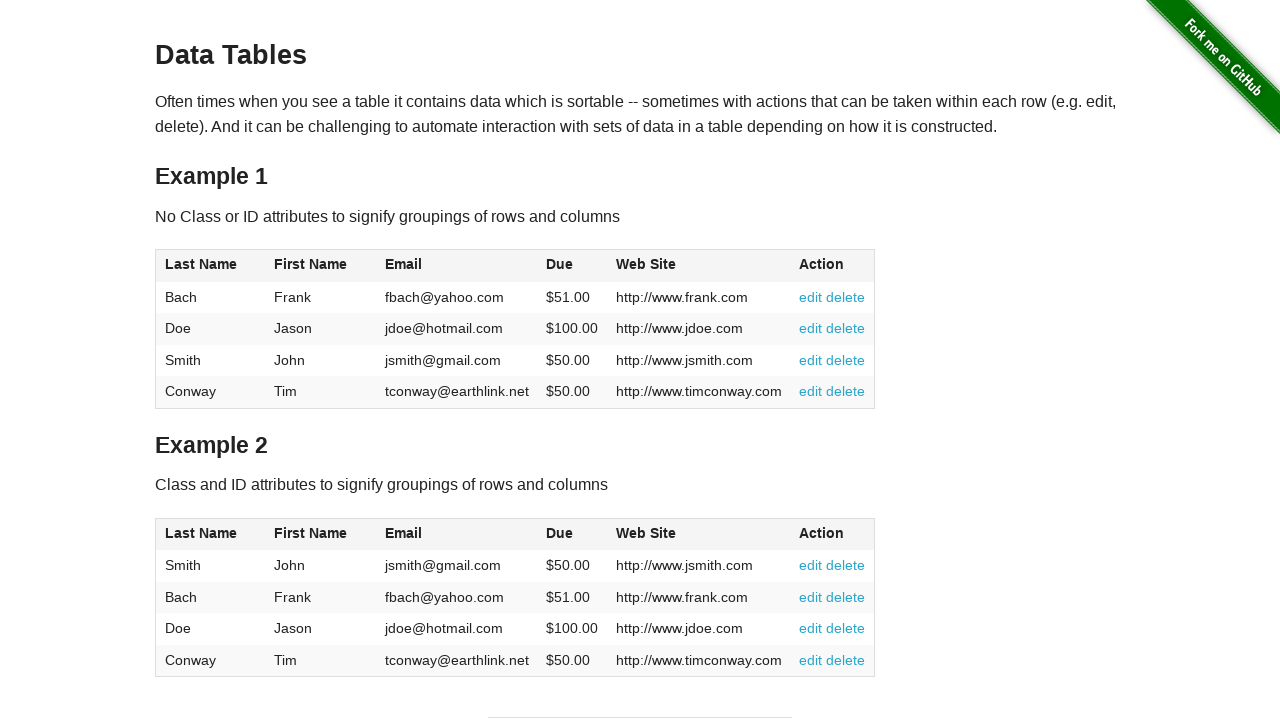

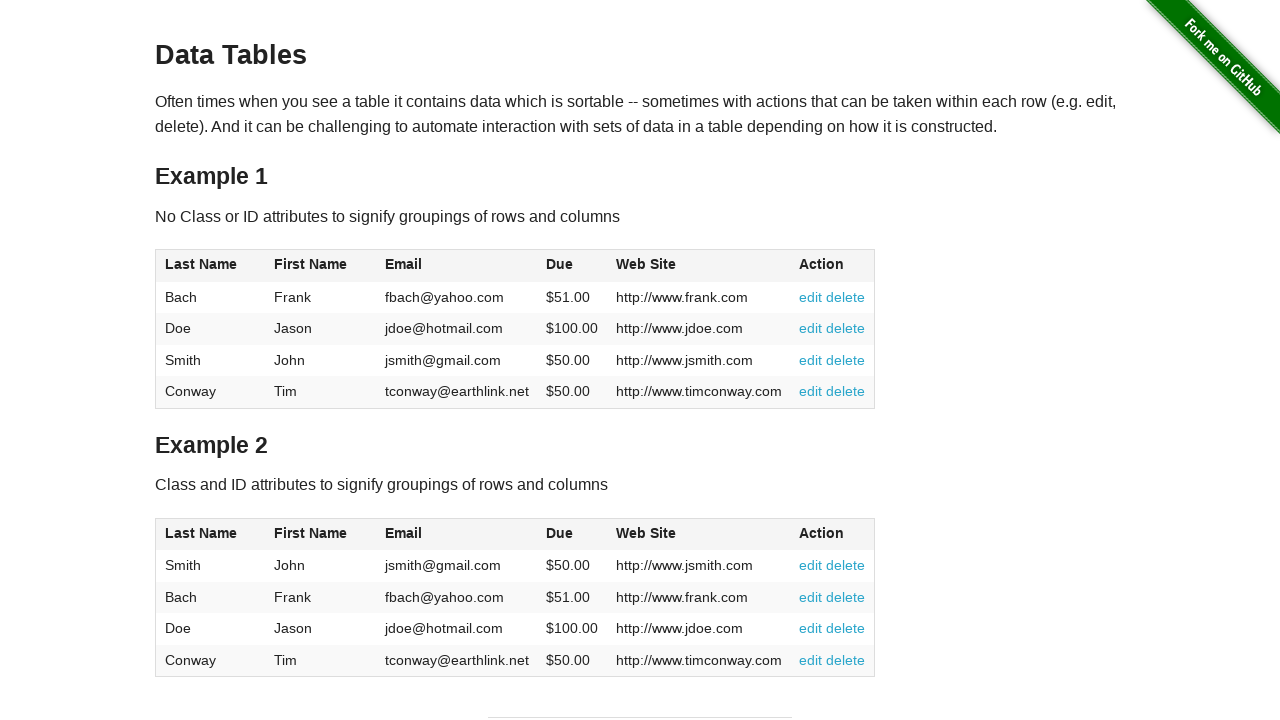